Performs drag and drop operation between two elements inside an iframe

Starting URL: https://jqueryui.com/droppable/

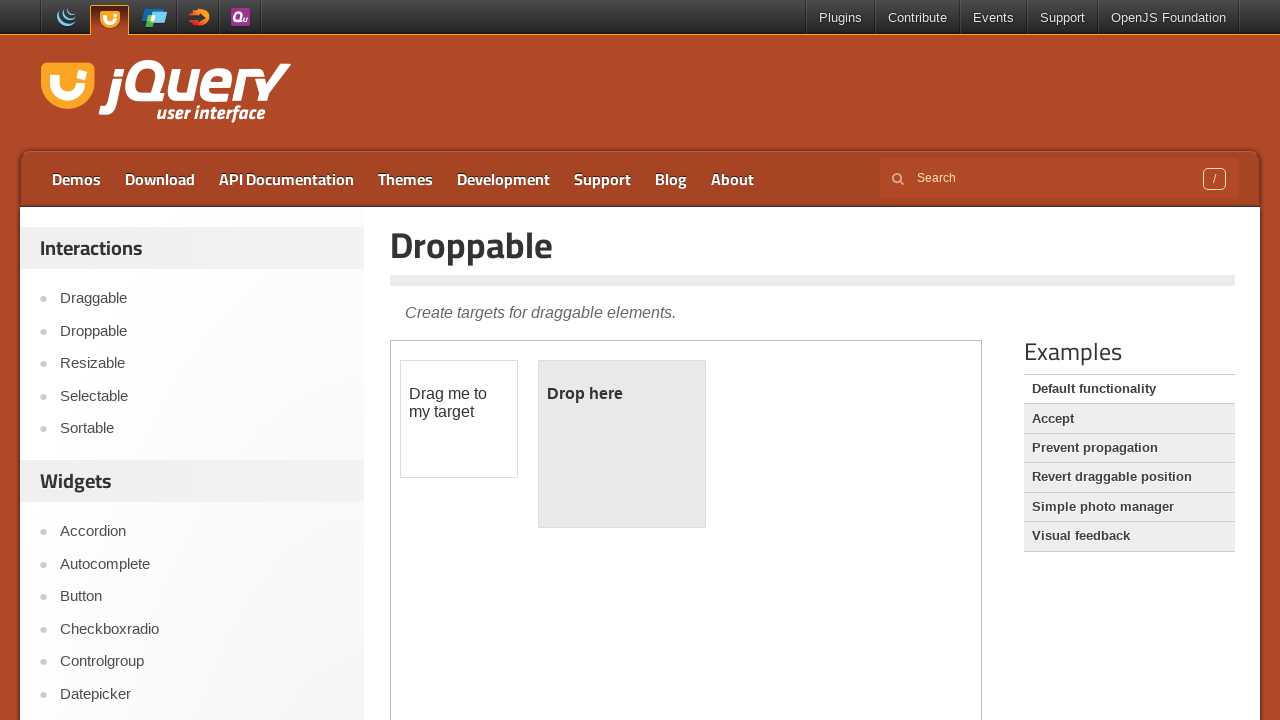

Located iframe with class 'demo-frame'
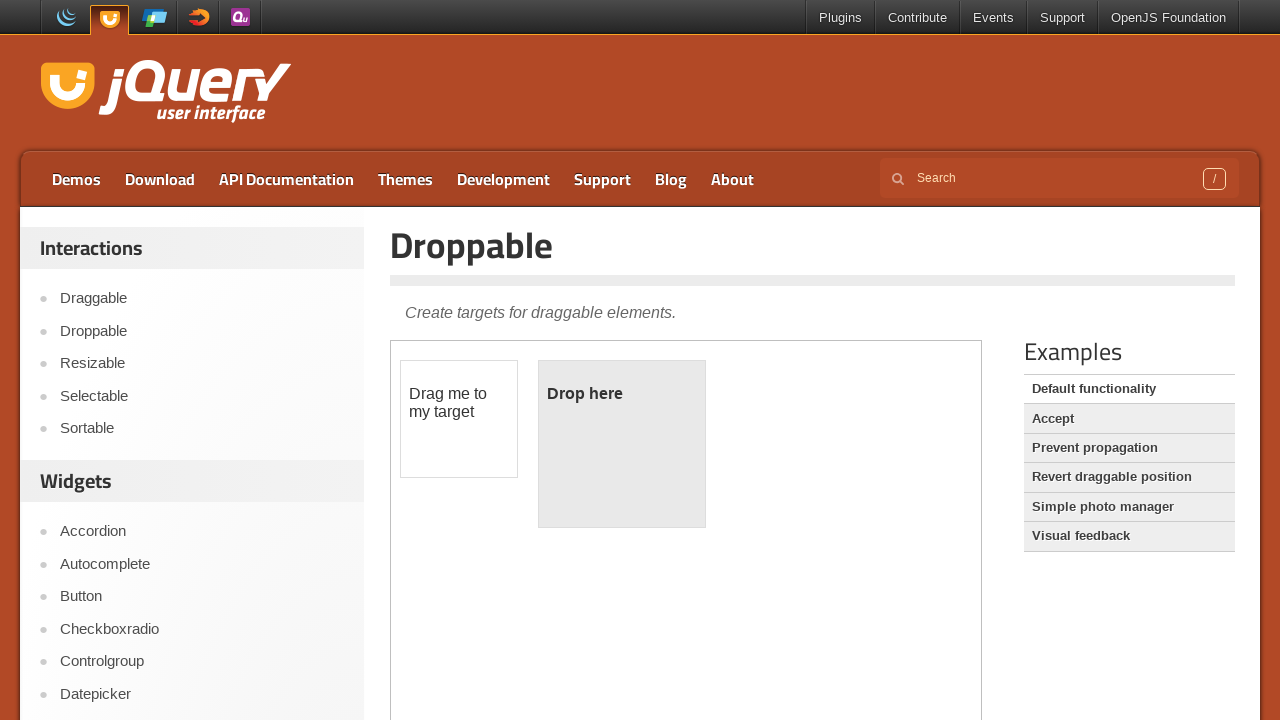

Located draggable element with id 'draggable' inside iframe
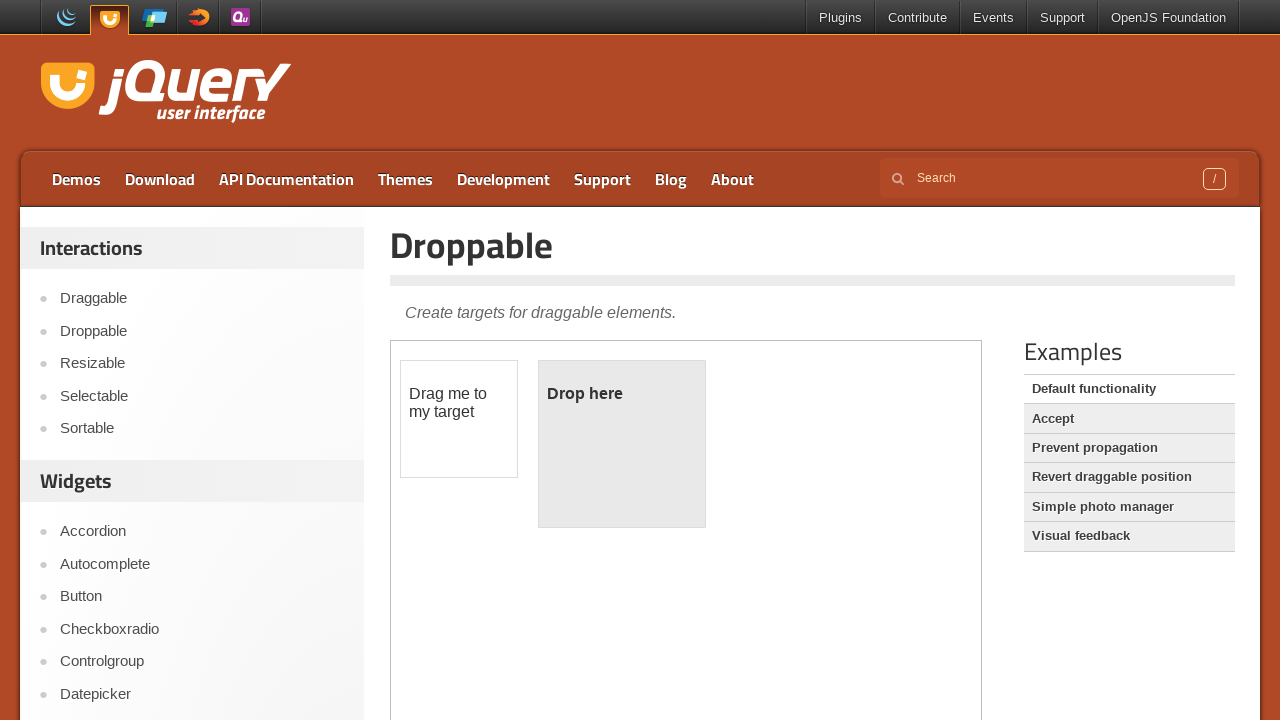

Located droppable element with id 'droppable' inside iframe
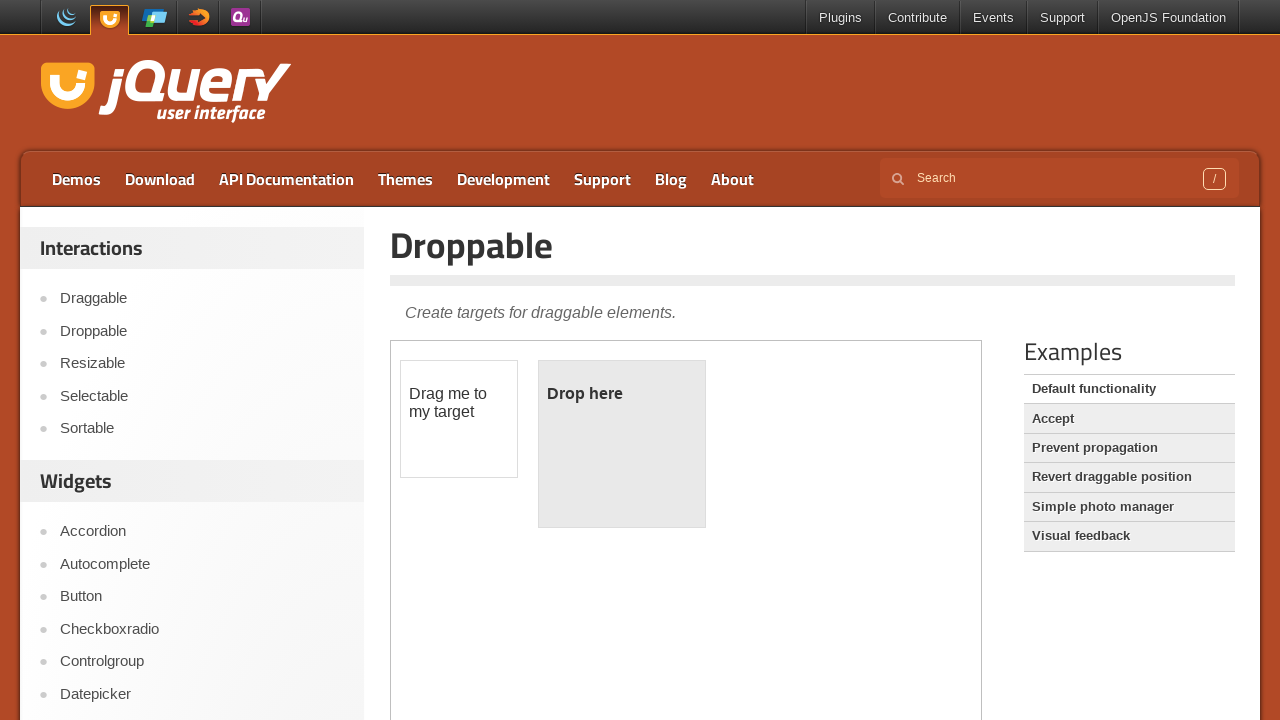

Performed drag and drop operation from draggable to droppable element at (622, 444)
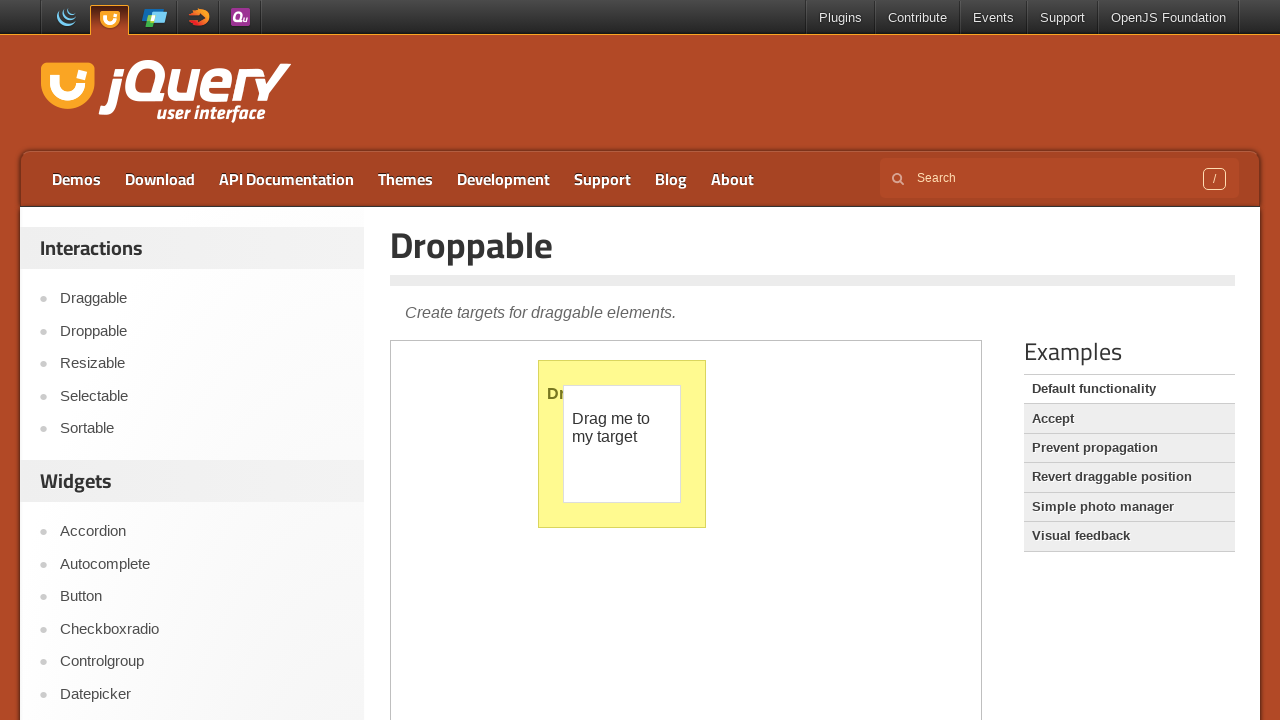

Waited for 'Accept' link to be present in main content
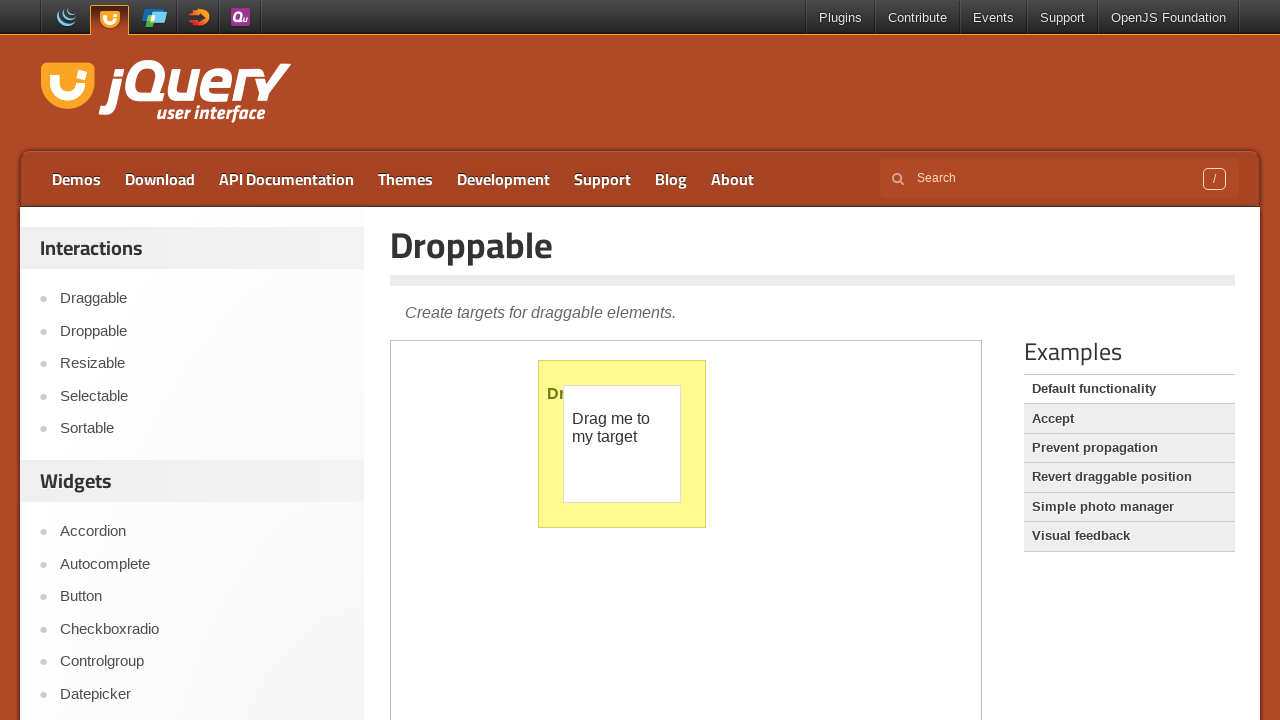

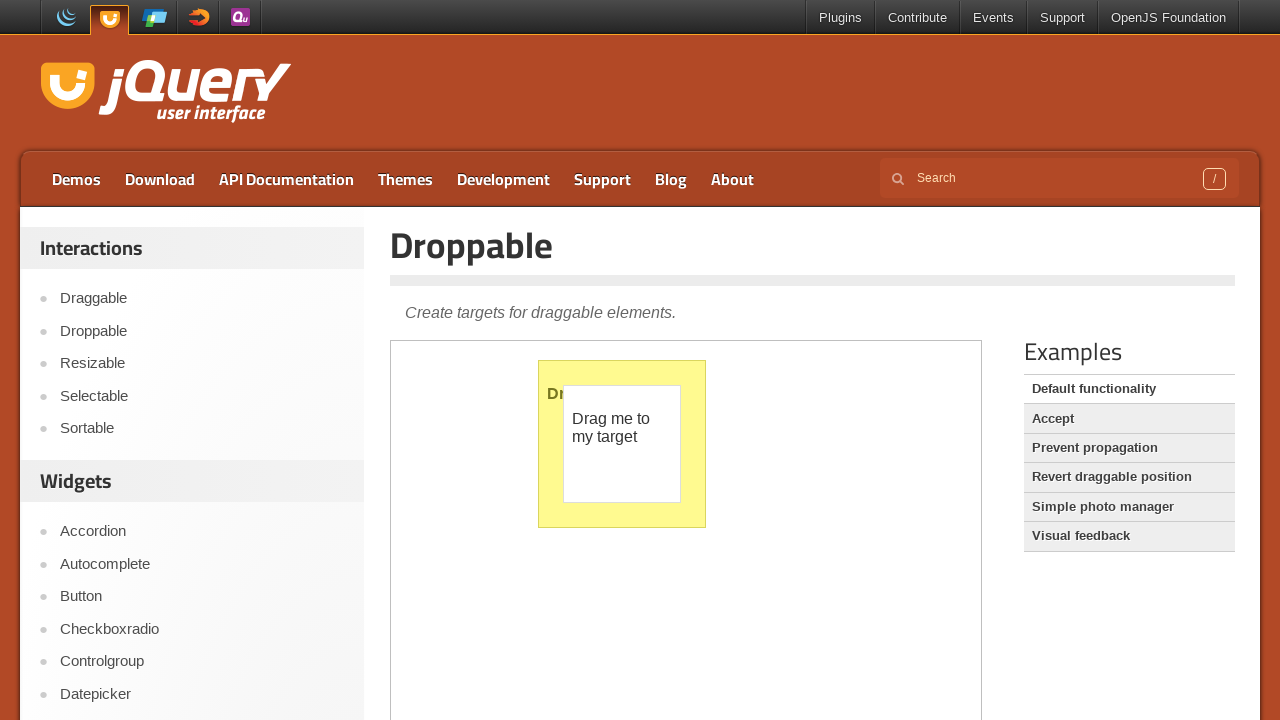